Tests entering text into an input field using JavaScript execution to set the value attribute

Starting URL: https://testautomationpractice.blogspot.com/

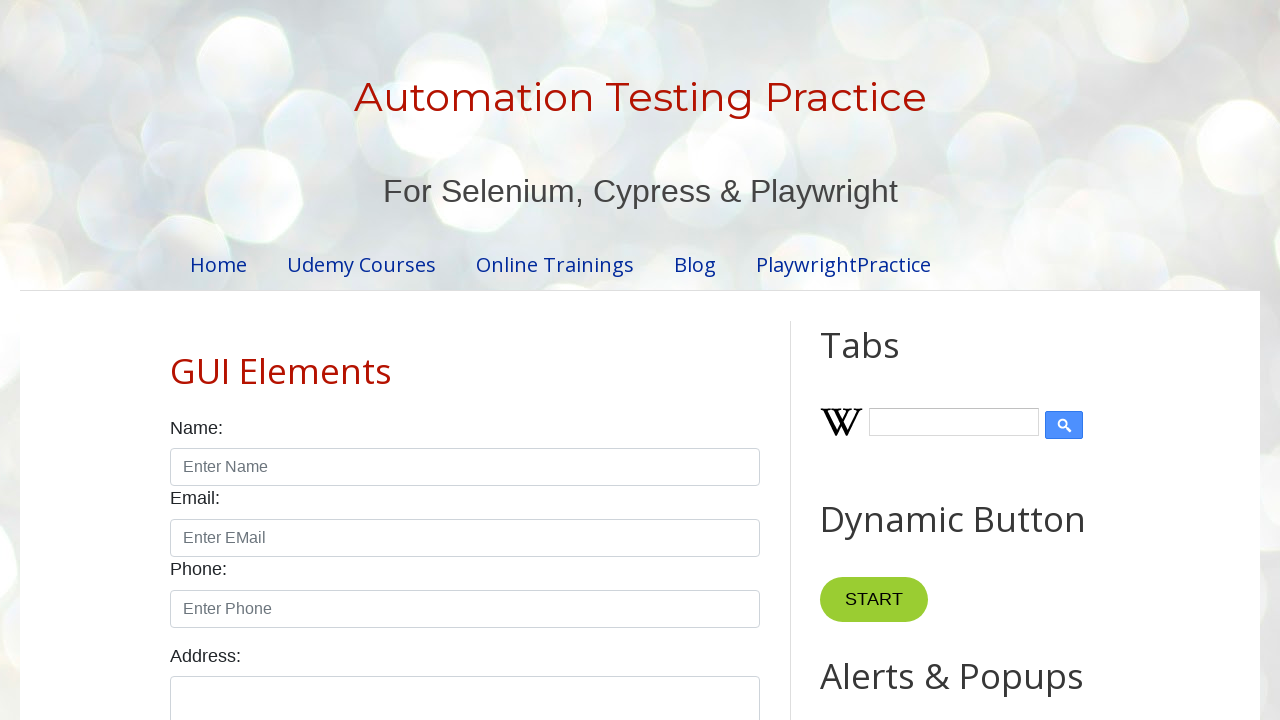

Filled name input field with 'Farhan' on input#name
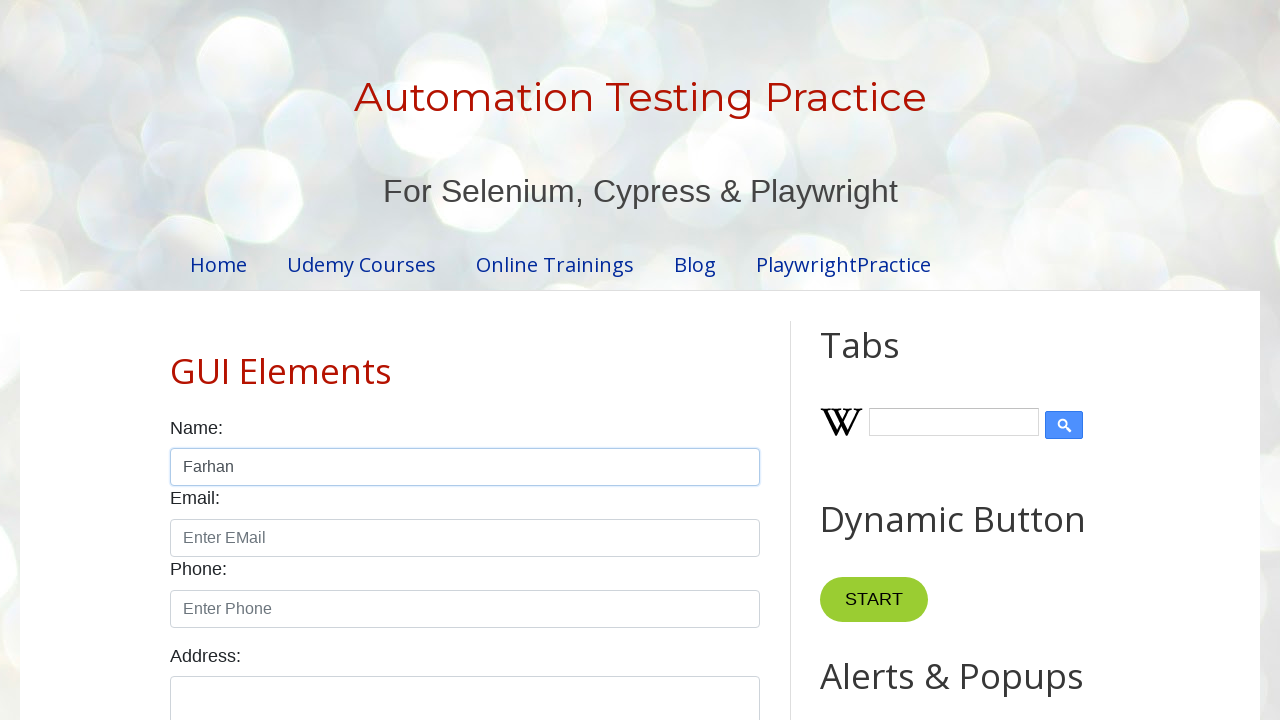

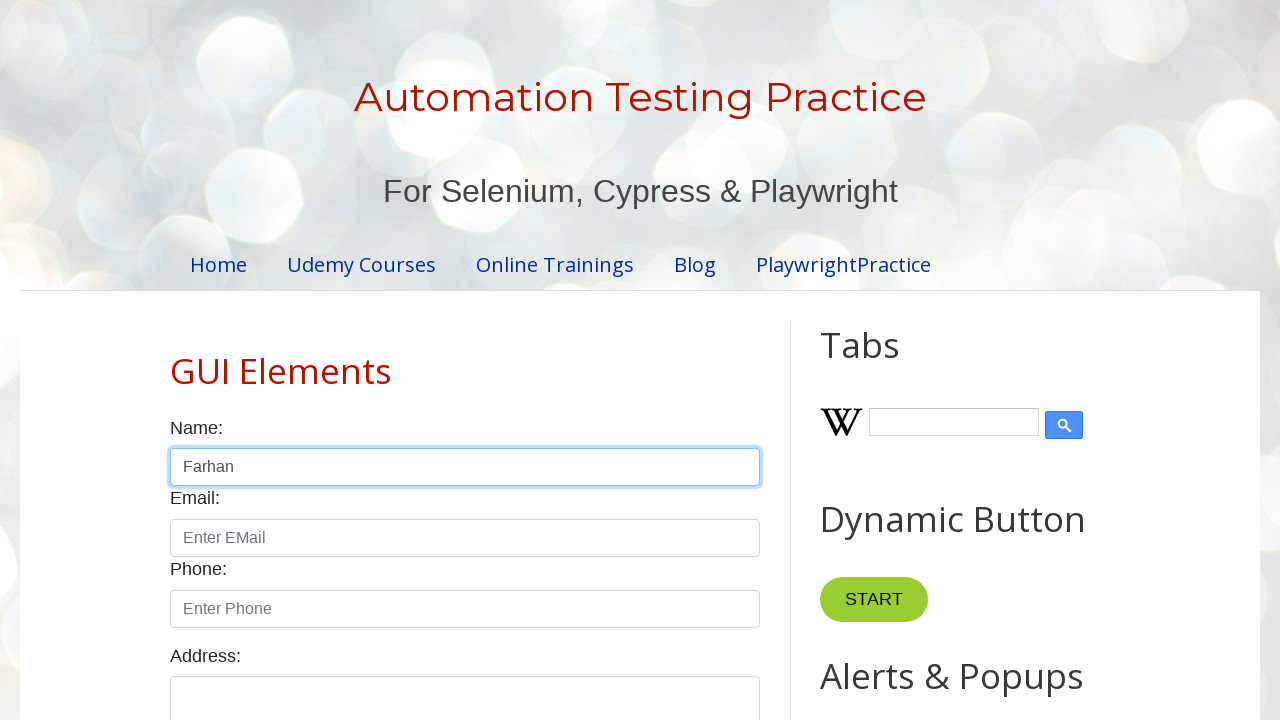